Tests form submission on Angular practice page by filling in various form fields including text inputs, checkboxes, radio buttons, and dropdown selection

Starting URL: https://rahulshettyacademy.com/angularpractice/

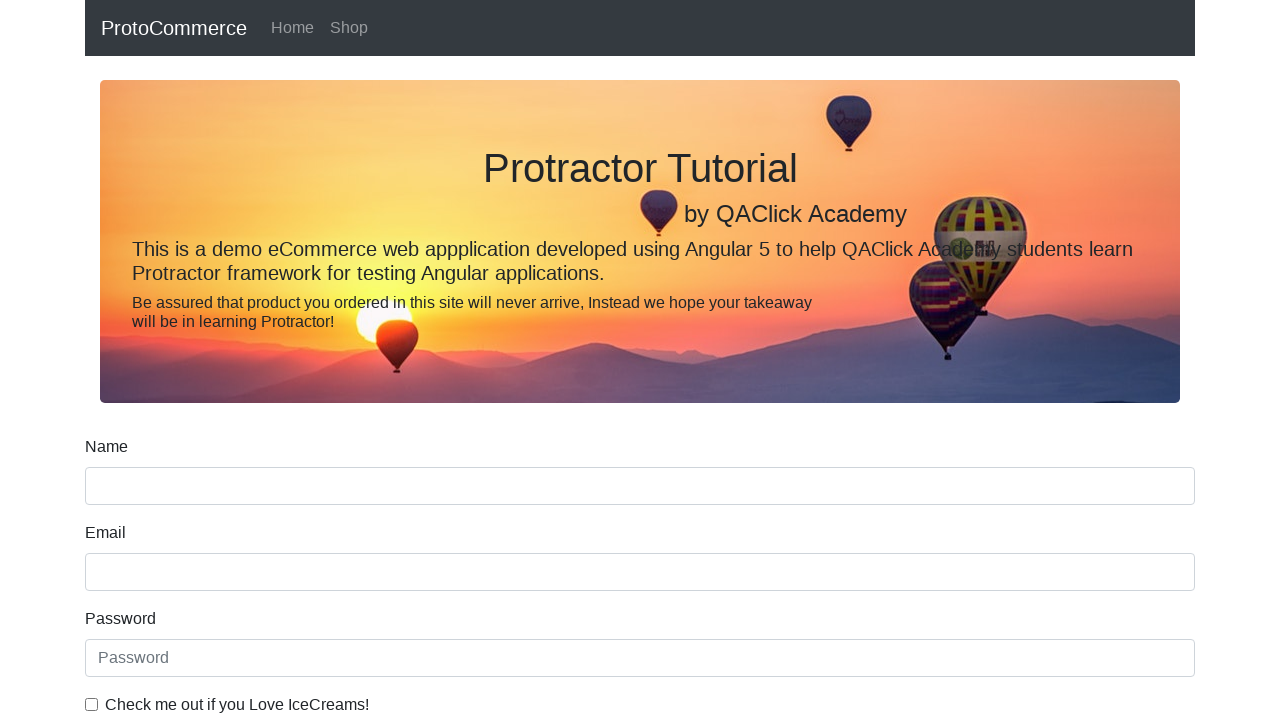

Filled name field with 'Surbhi' on (//input[@type='text'])[1]
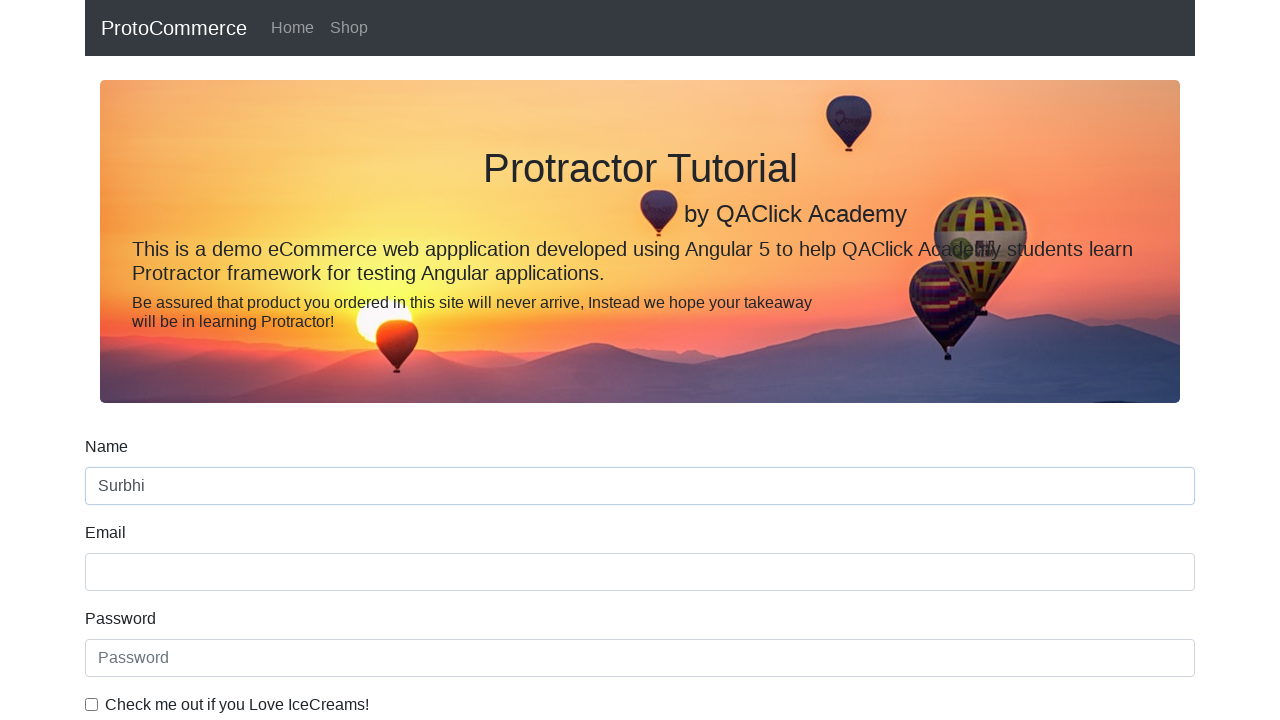

Filled email field with 'abcd@gmail.com' on //form/div[2]/input
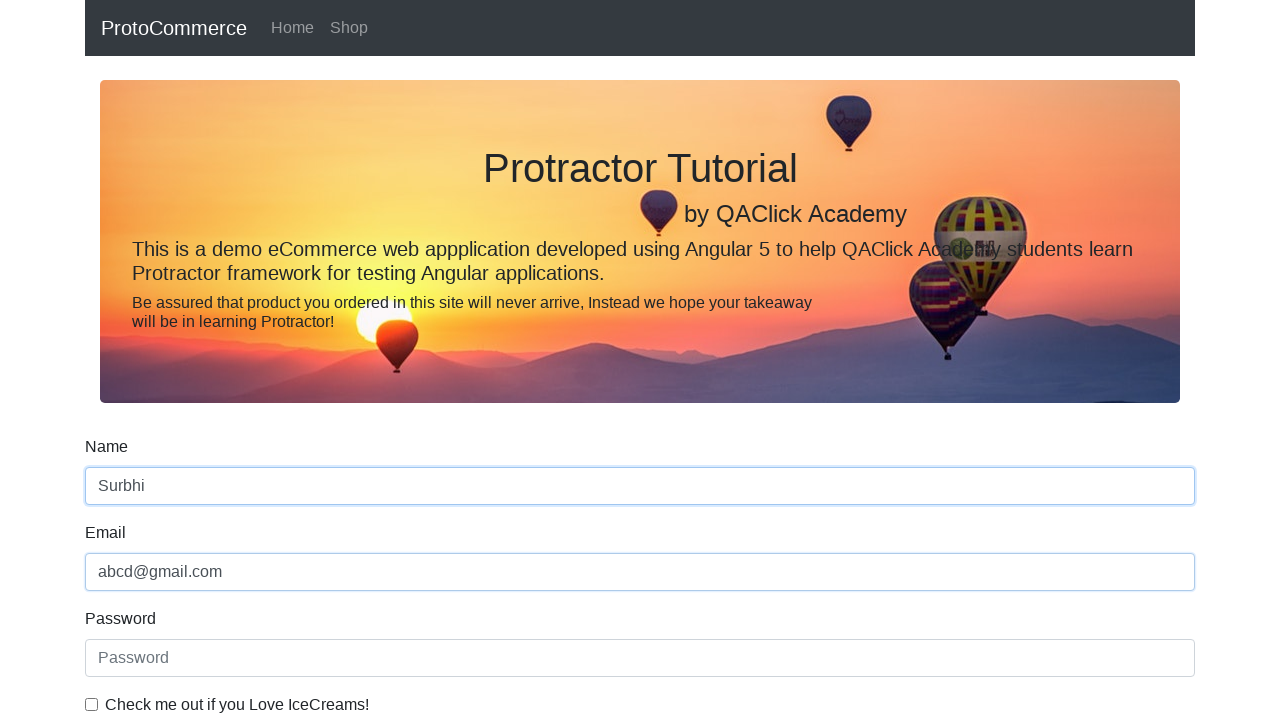

Filled password field with '123456' on form div:nth-child(3) input
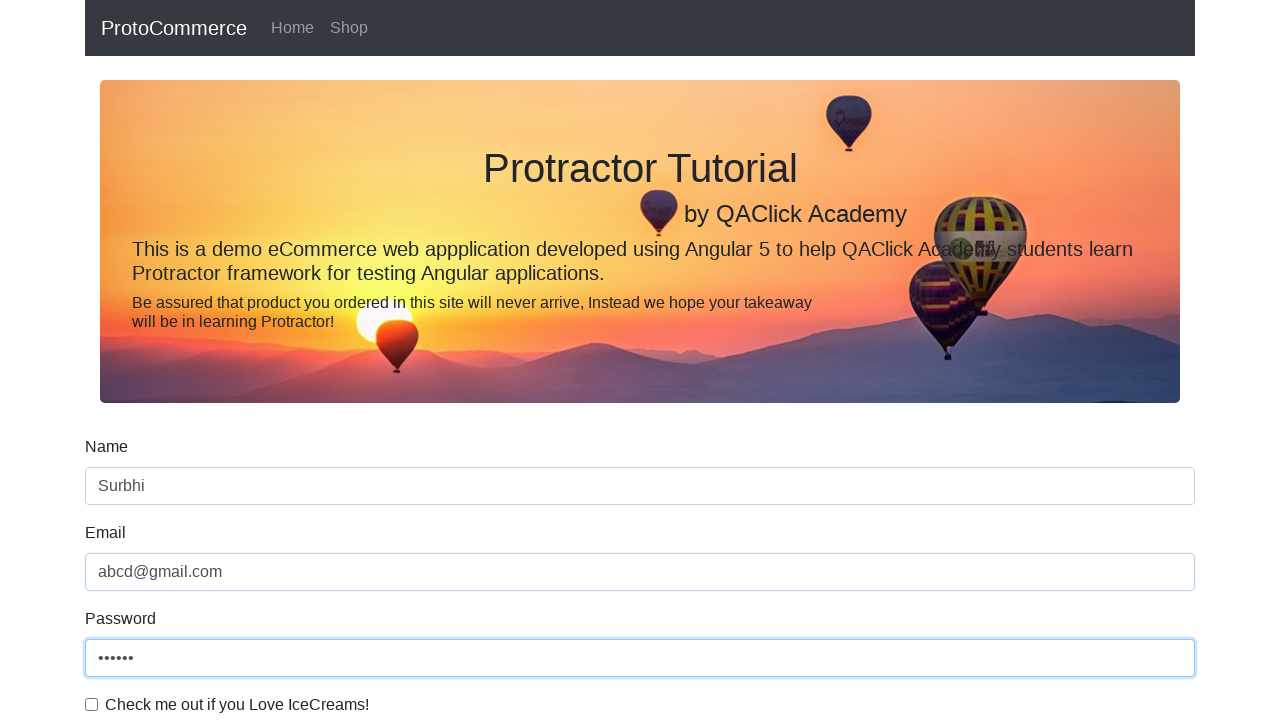

Clicked checkbox to agree to terms at (92, 704) on #exampleCheck1
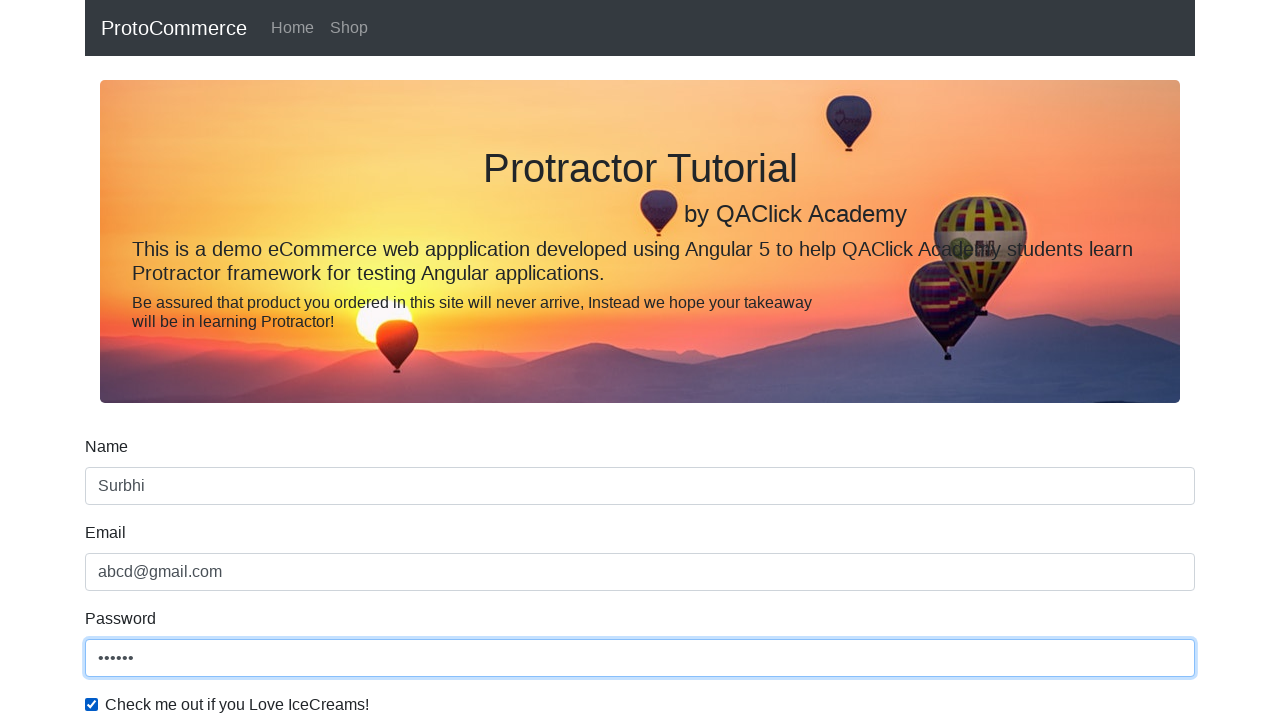

Selected radio button option 2 at (326, 360) on #inlineRadio2
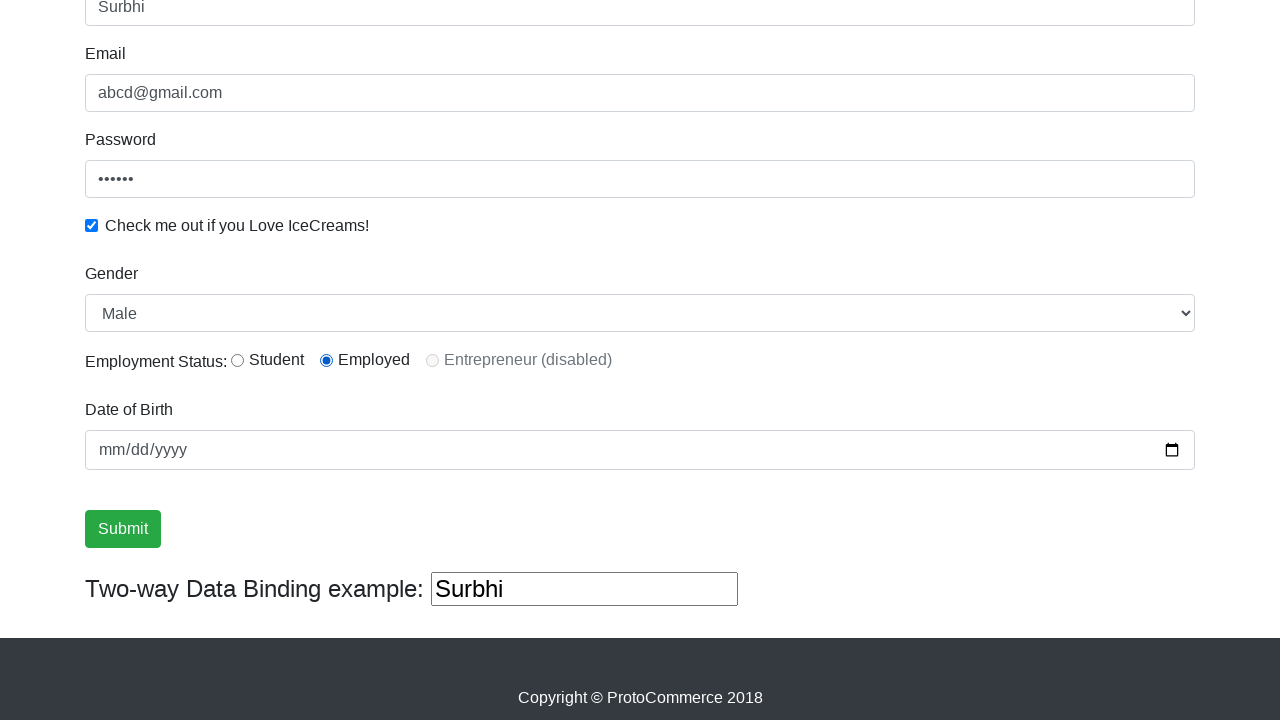

Selected 'Female' from dropdown menu on #exampleFormControlSelect1
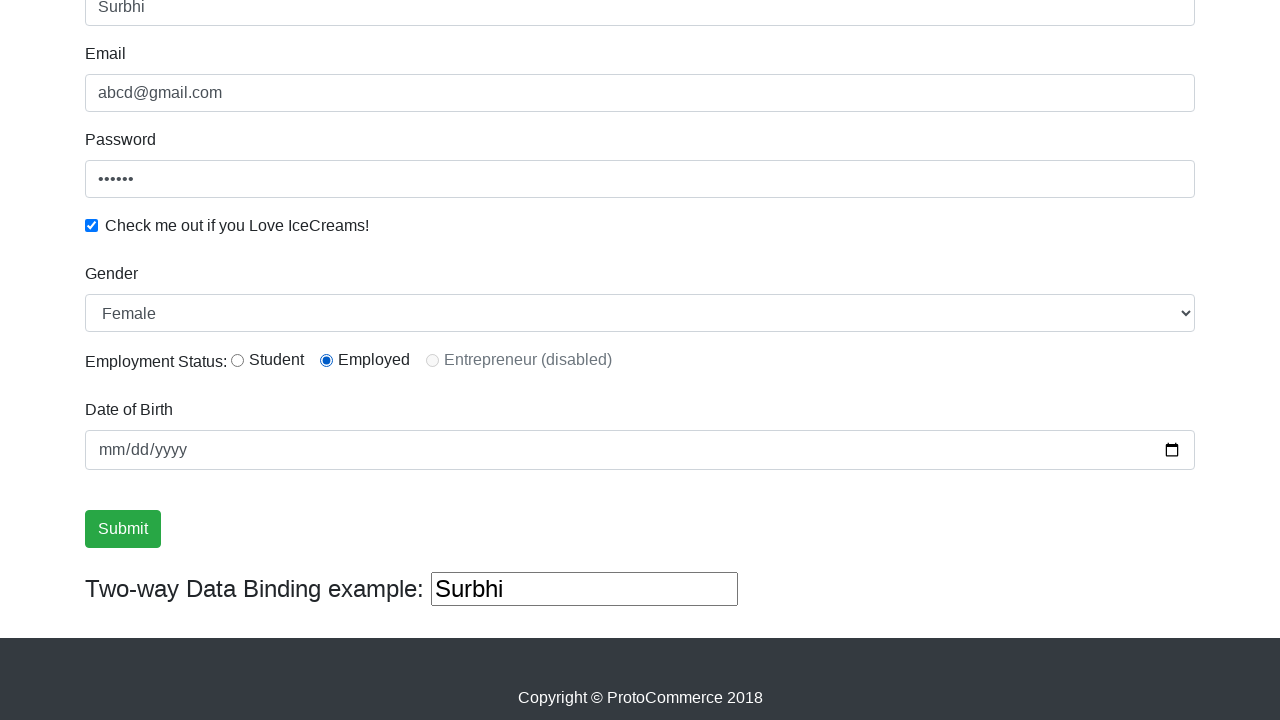

Clicked submit button to submit the form at (123, 529) on .btn-success
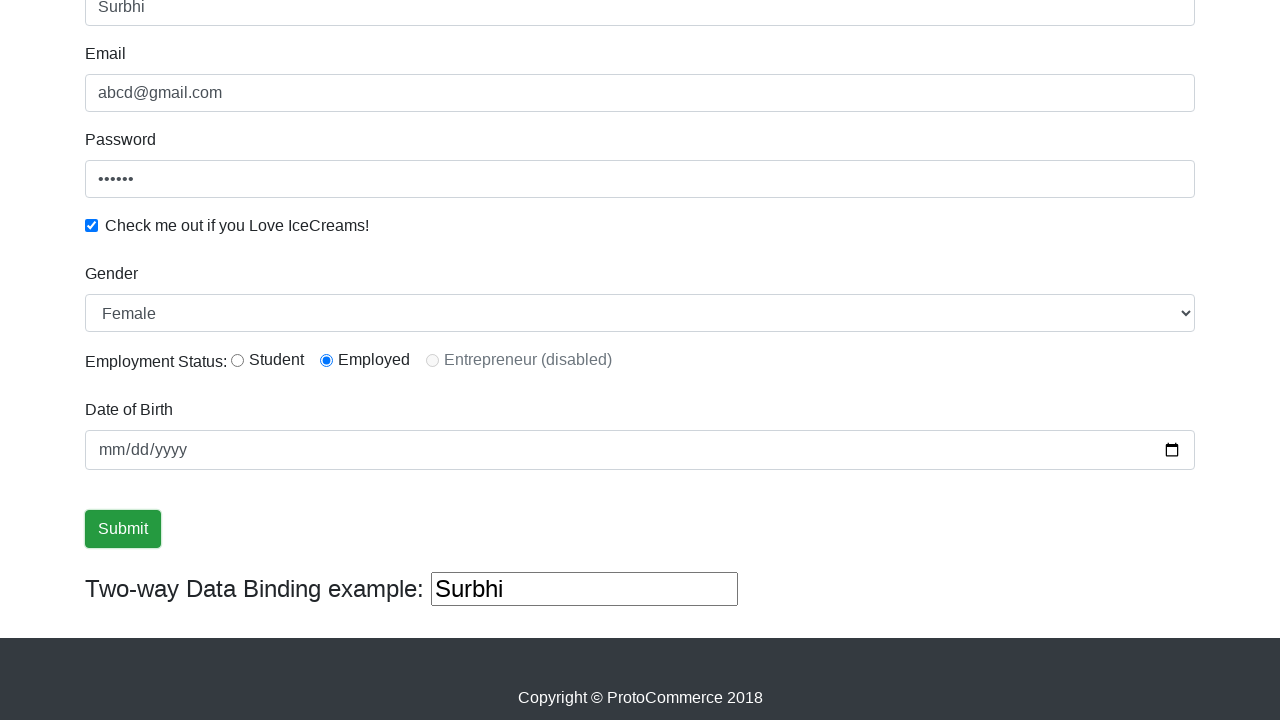

Success message alert appeared
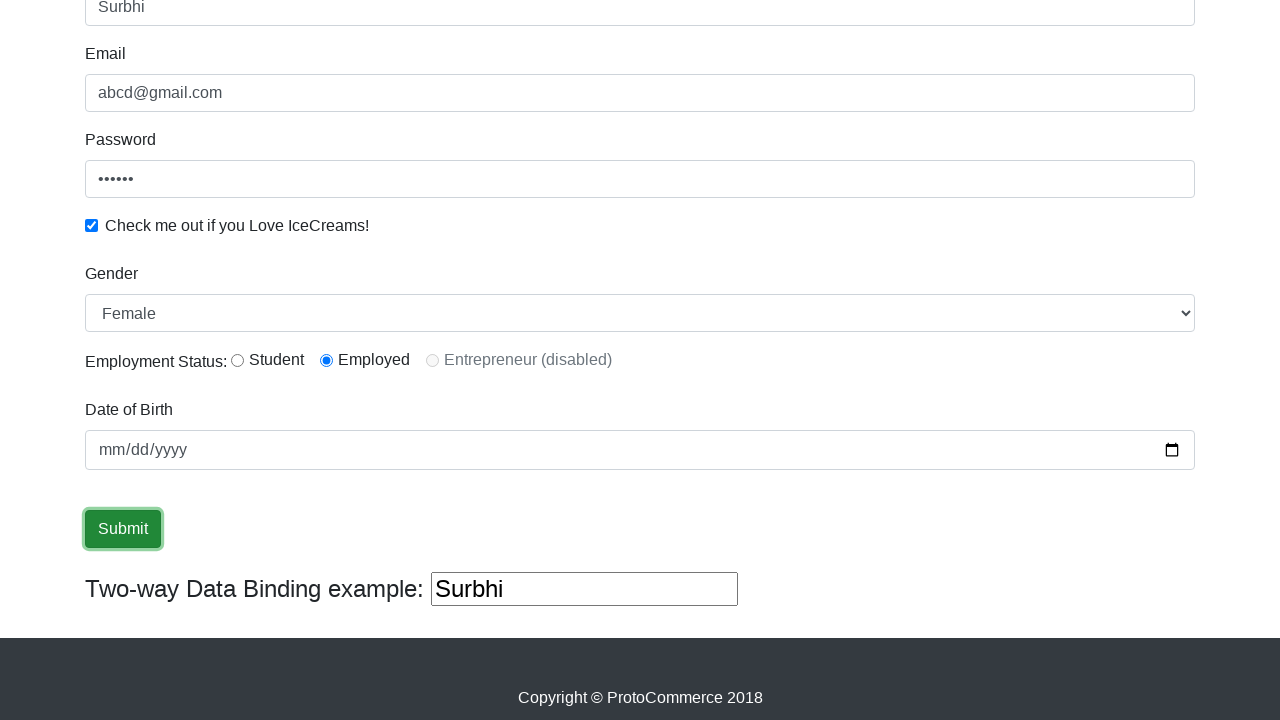

Retrieved success message text
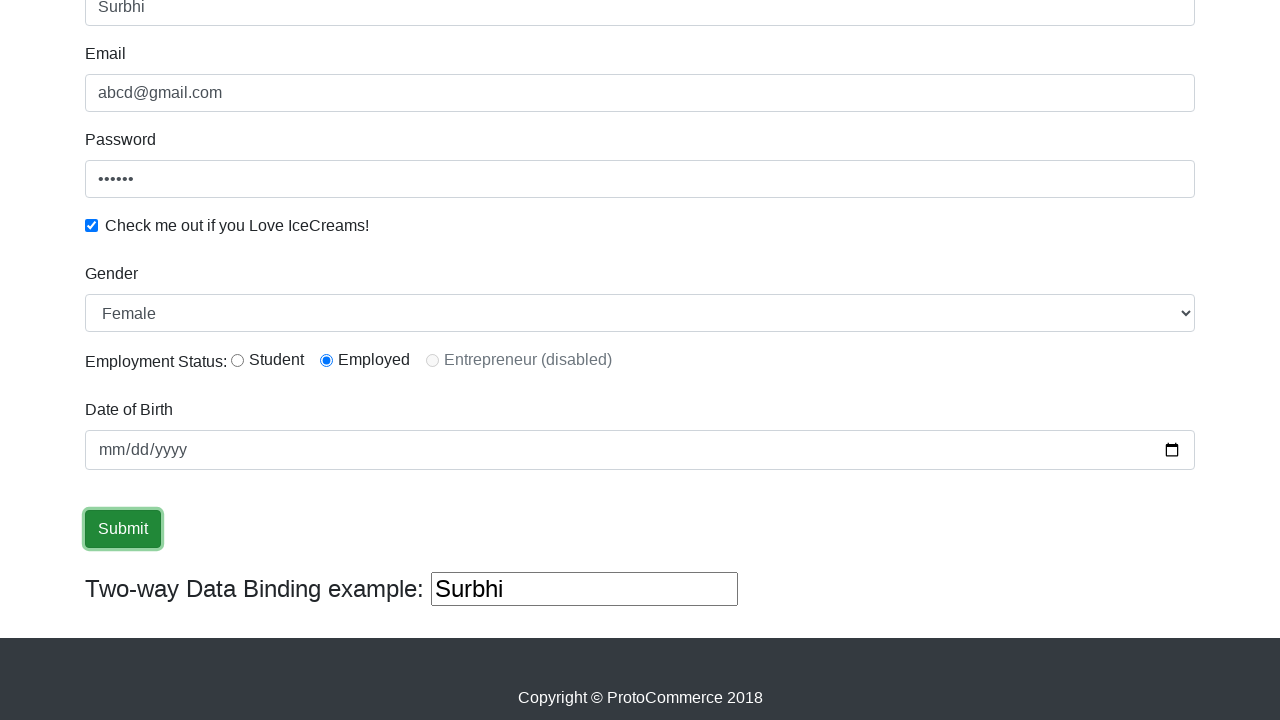

Verified 'Success!' text is present in the alert message
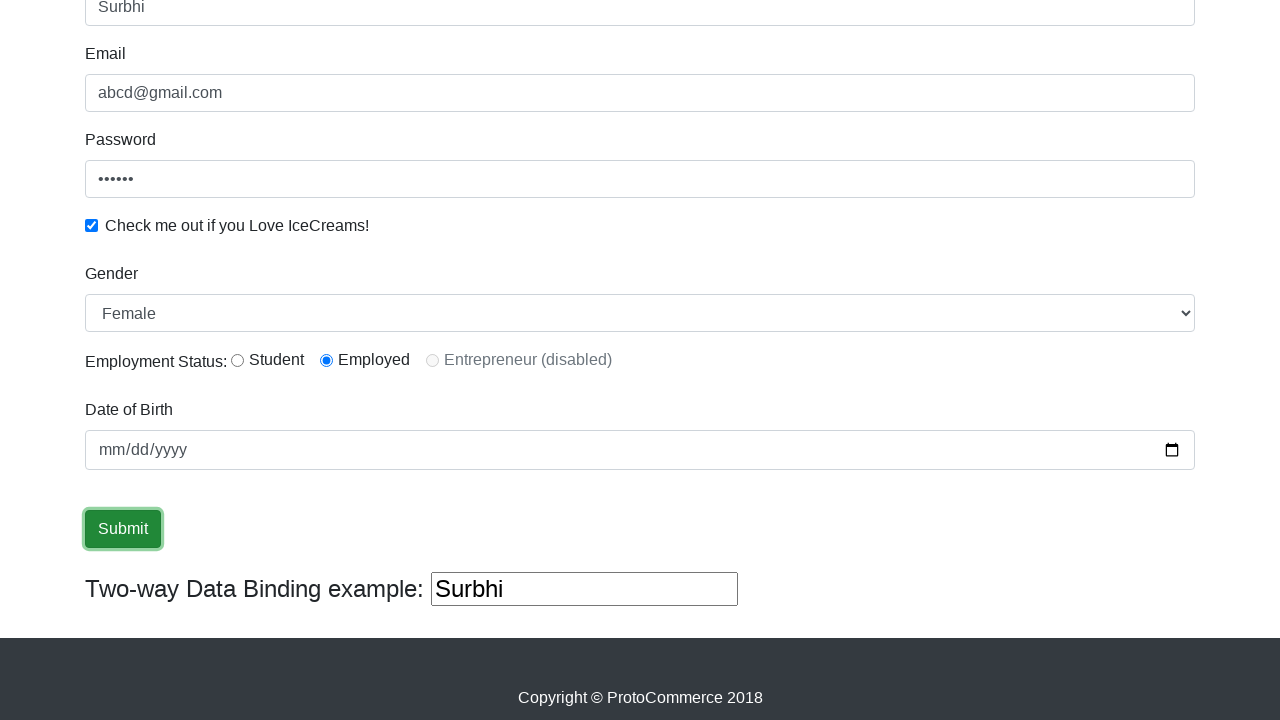

Filled third text field with 'Agrahari' on (//input[@type='text'])[3]
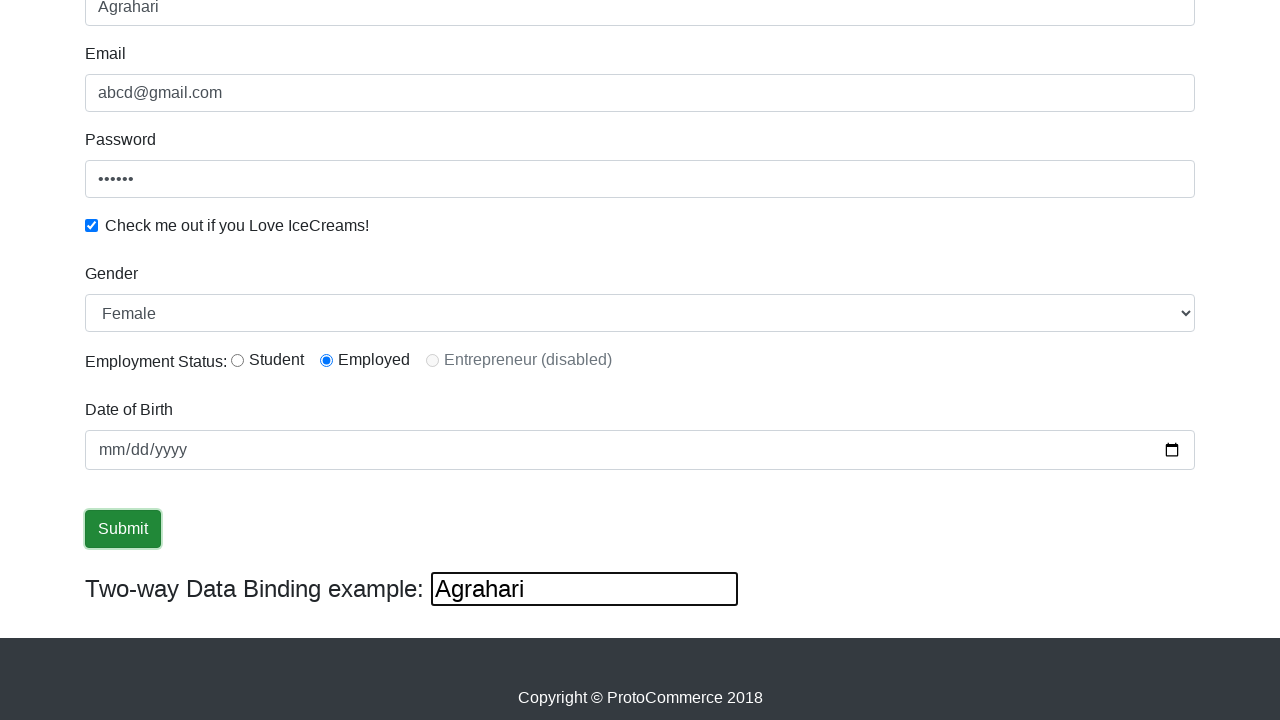

Cleared the third text field on (//input[@type='text'])[3]
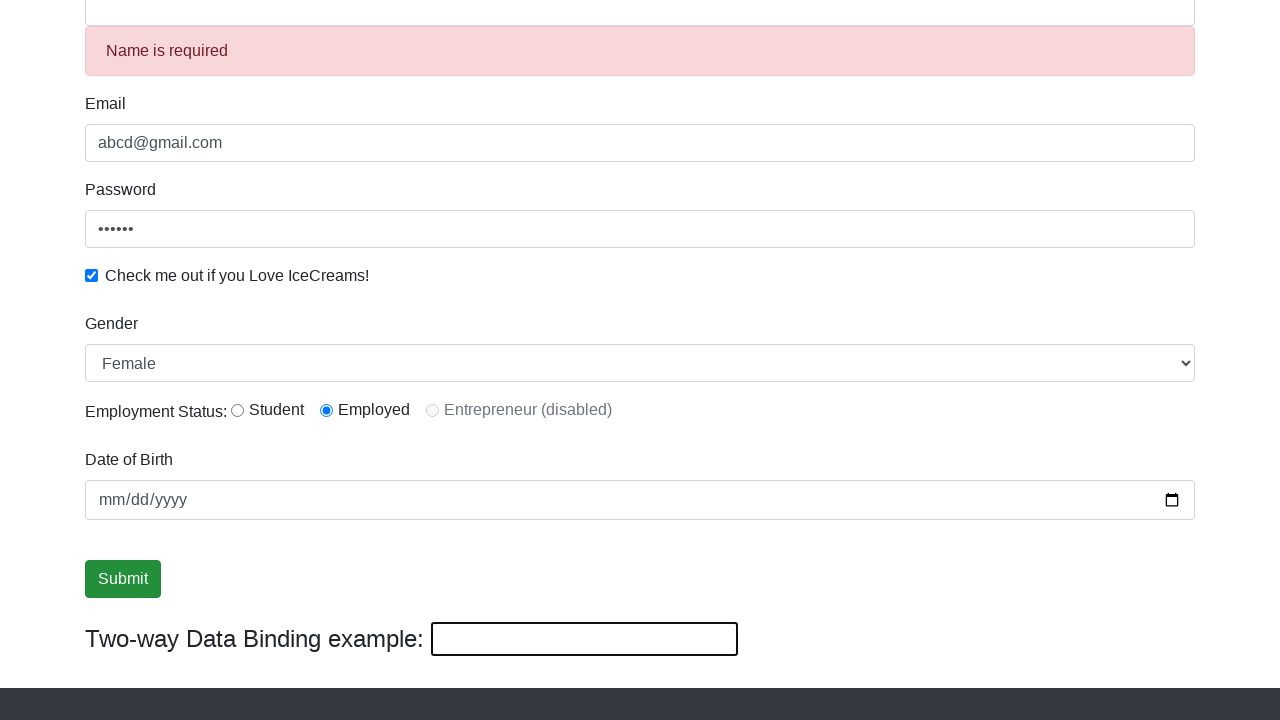

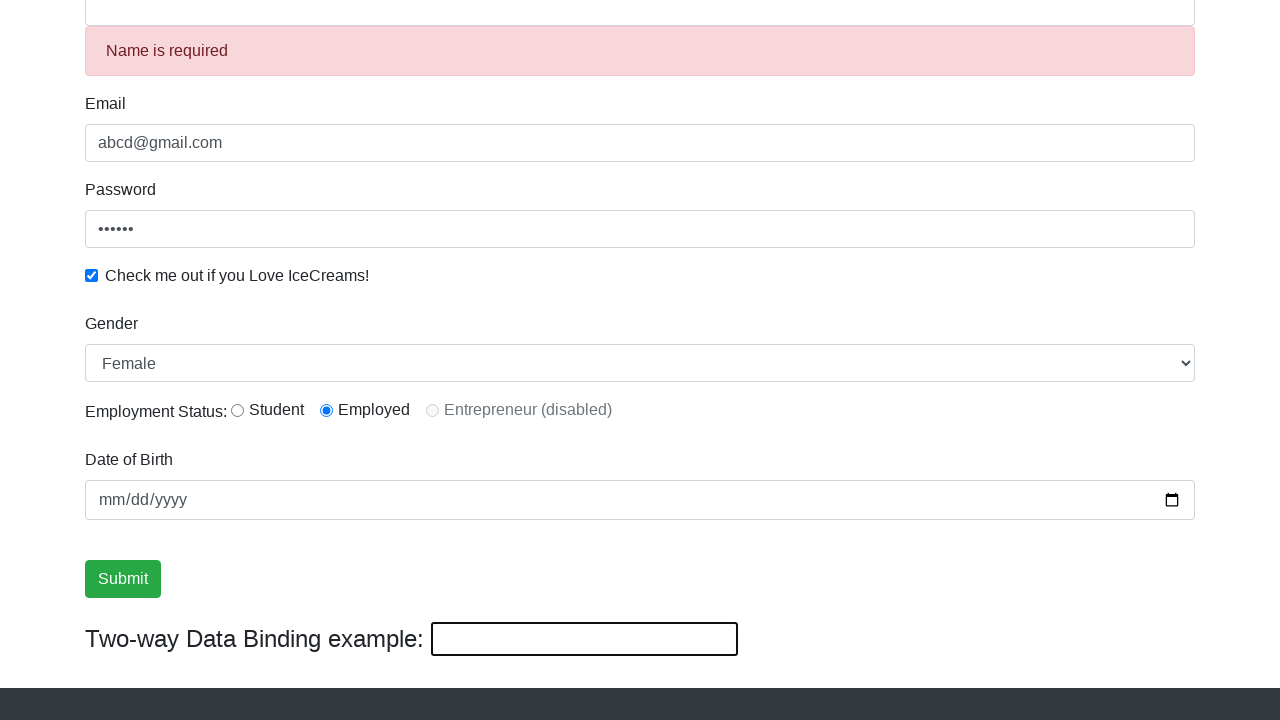